Navigates to the WebdriverIO homepage and verifies the page title contains the expected text

Starting URL: https://webdriver.io

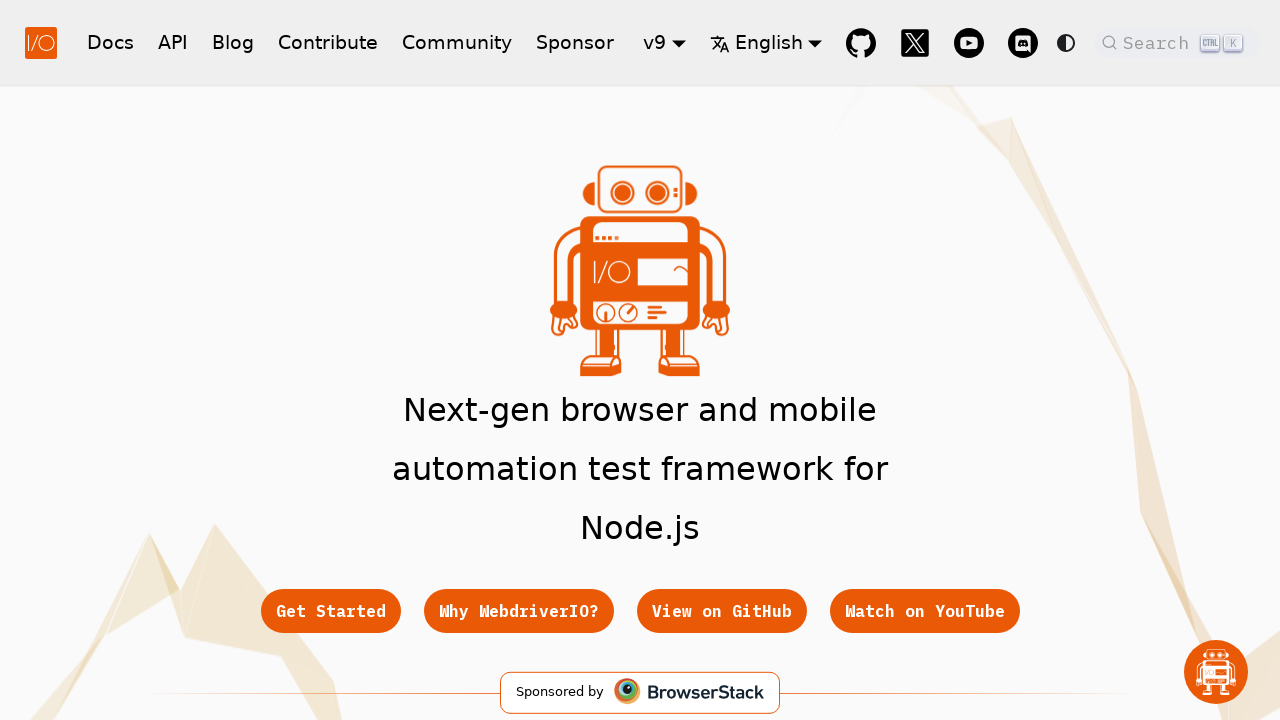

Retrieved page title
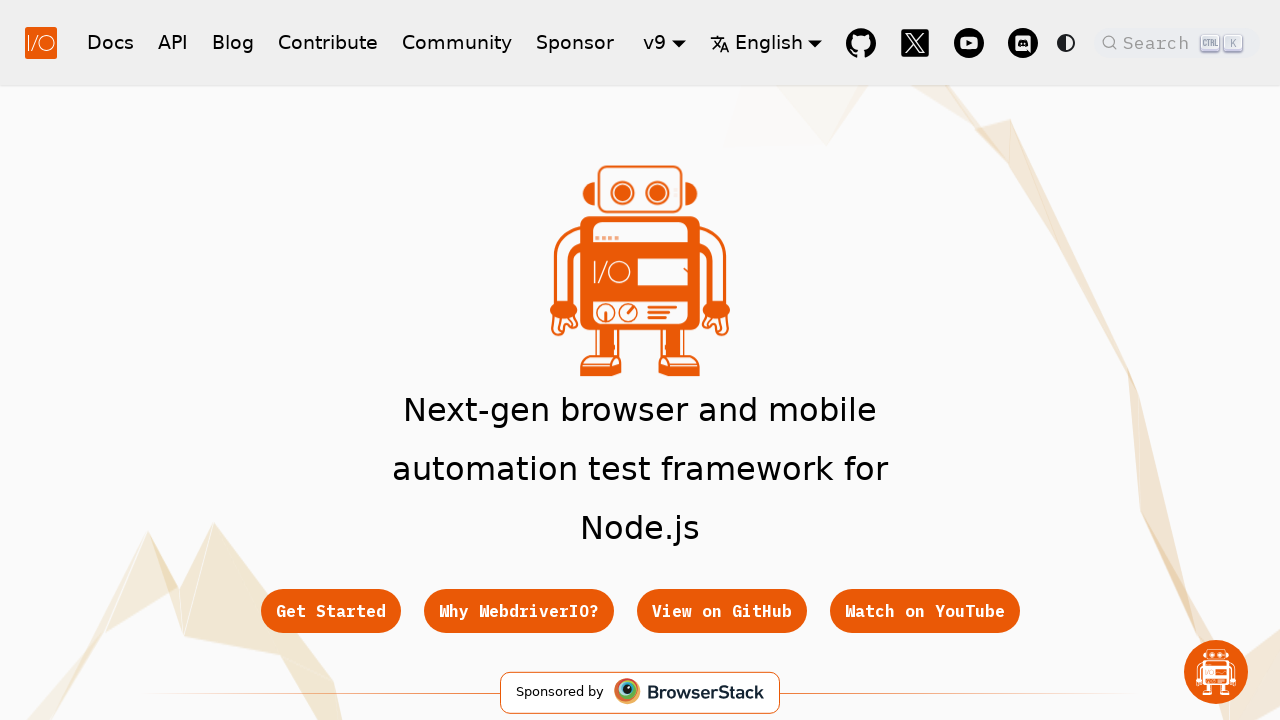

Verified page title contains 'WebdriverIO · Next-gen'
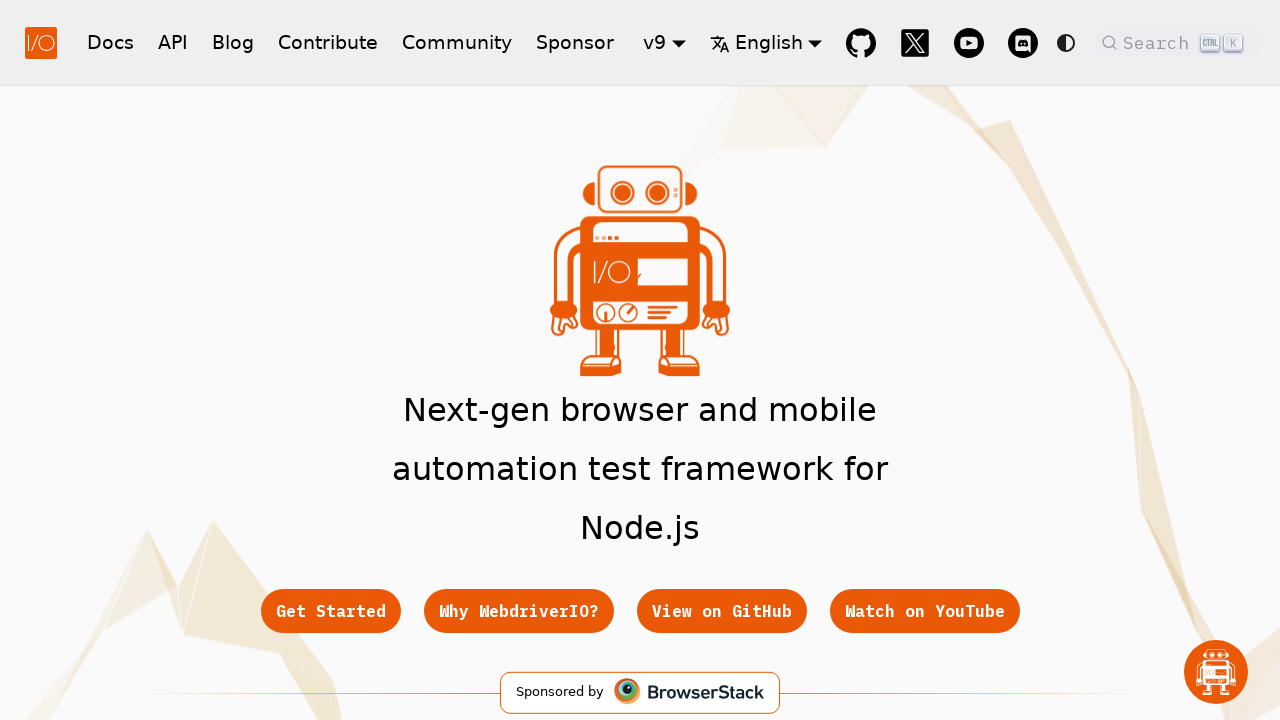

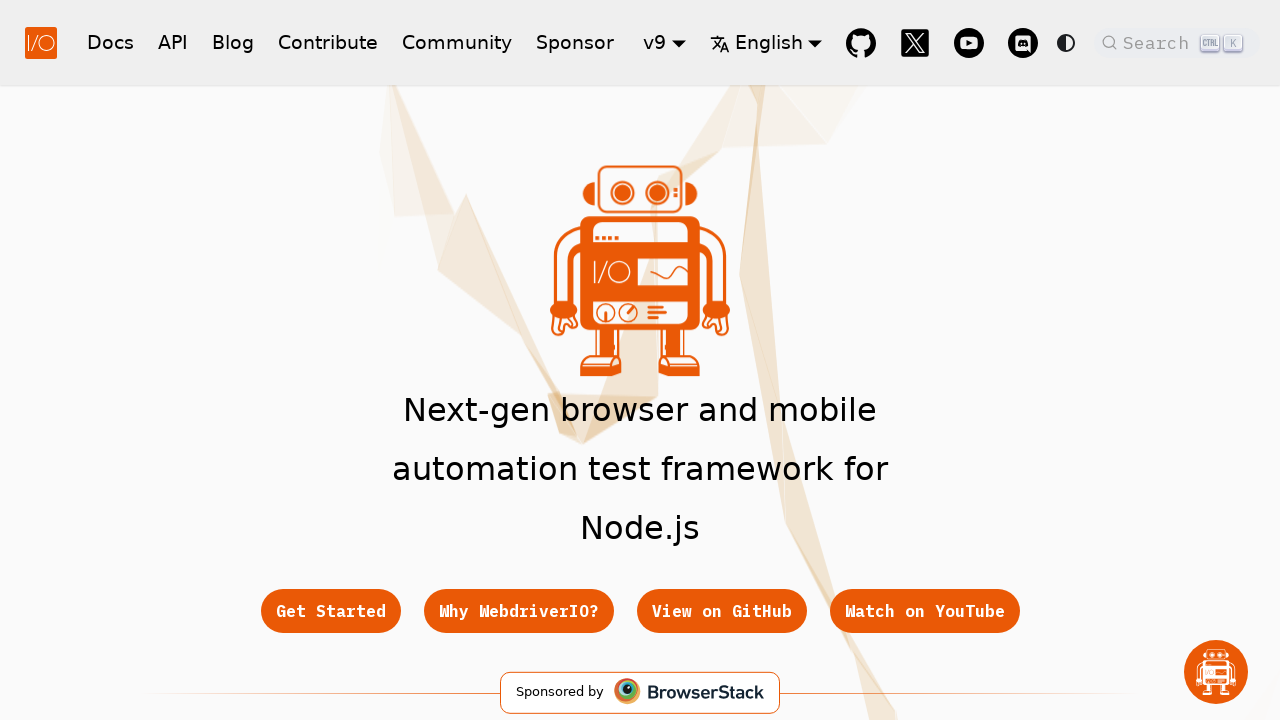